Tests a calculator web application by entering two numbers (20 and 30) into input fields, clicking the calculate button, and verifying the result is displayed.

Starting URL: https://testpages.herokuapp.com/styled/calculator

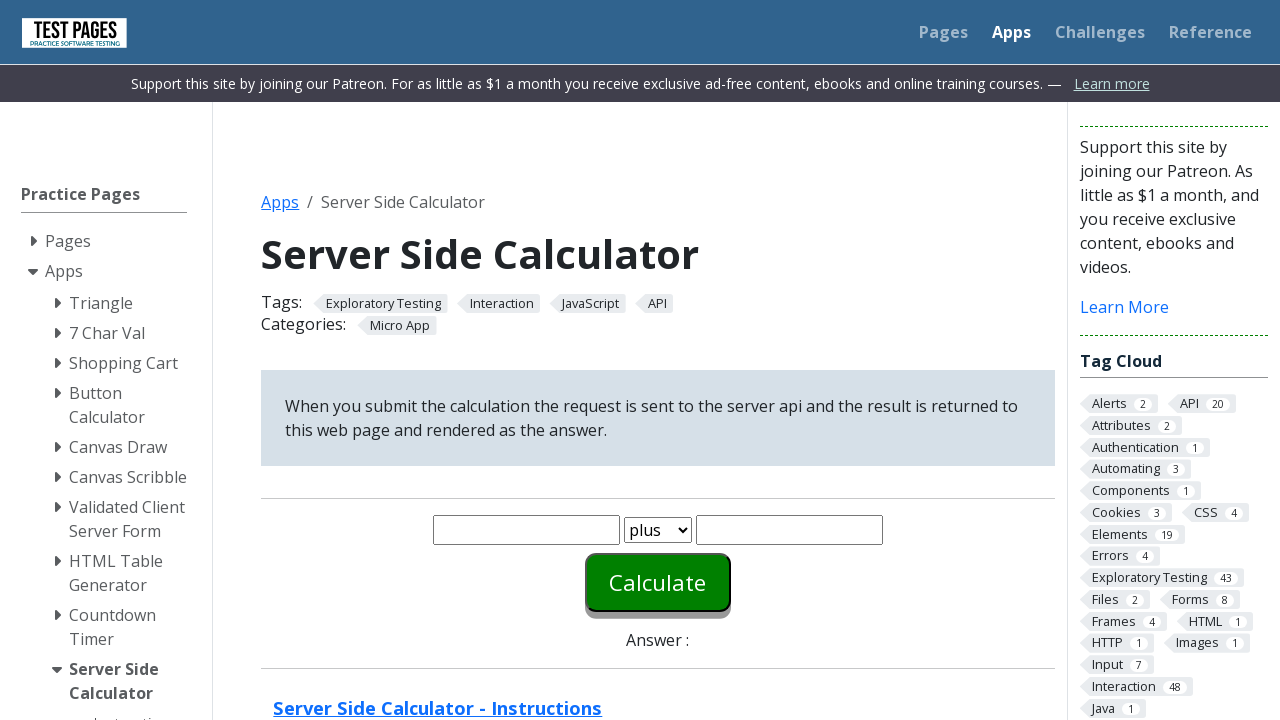

Entered 20 in the first input field on #number1
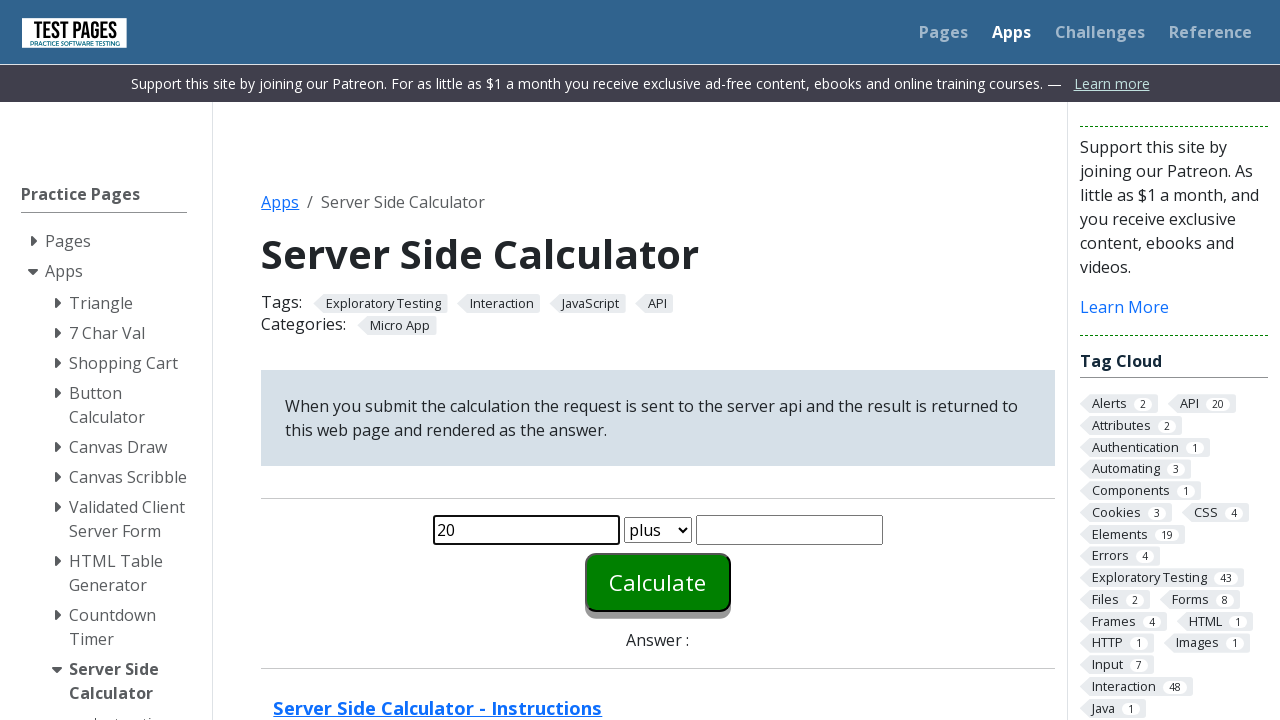

Entered 30 in the second input field on #number2
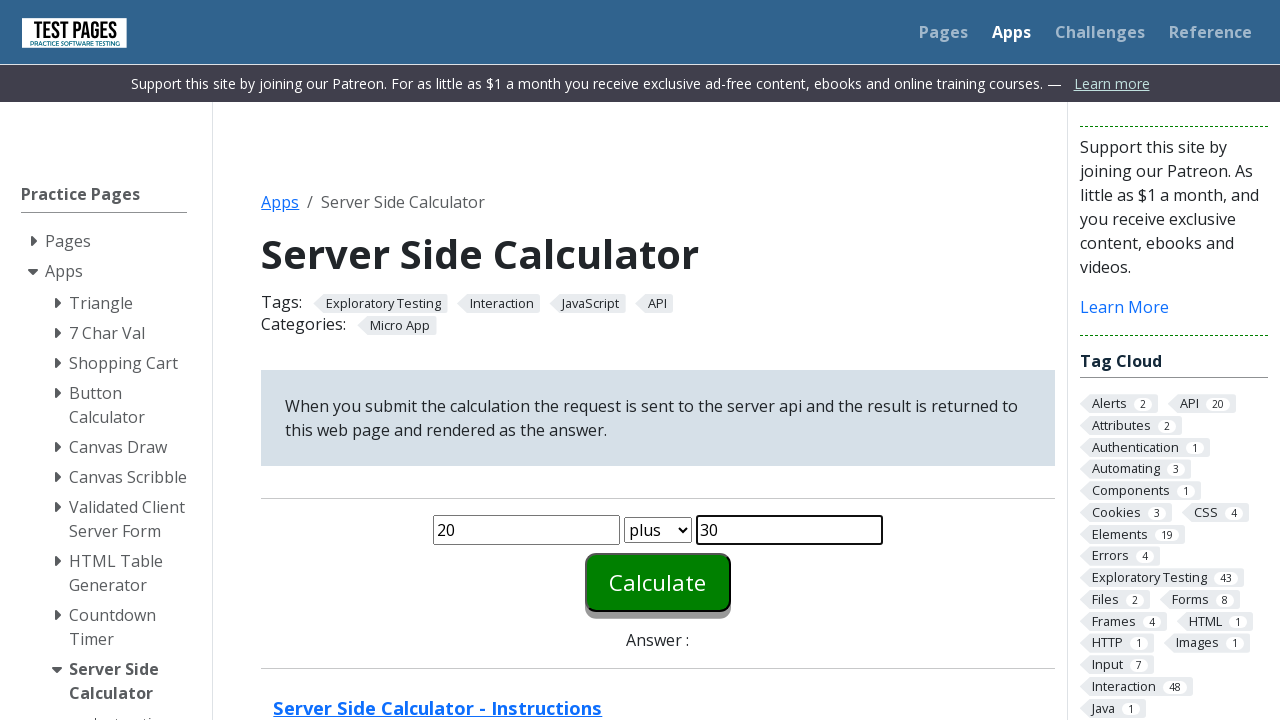

Clicked the calculate button at (658, 582) on #calculate
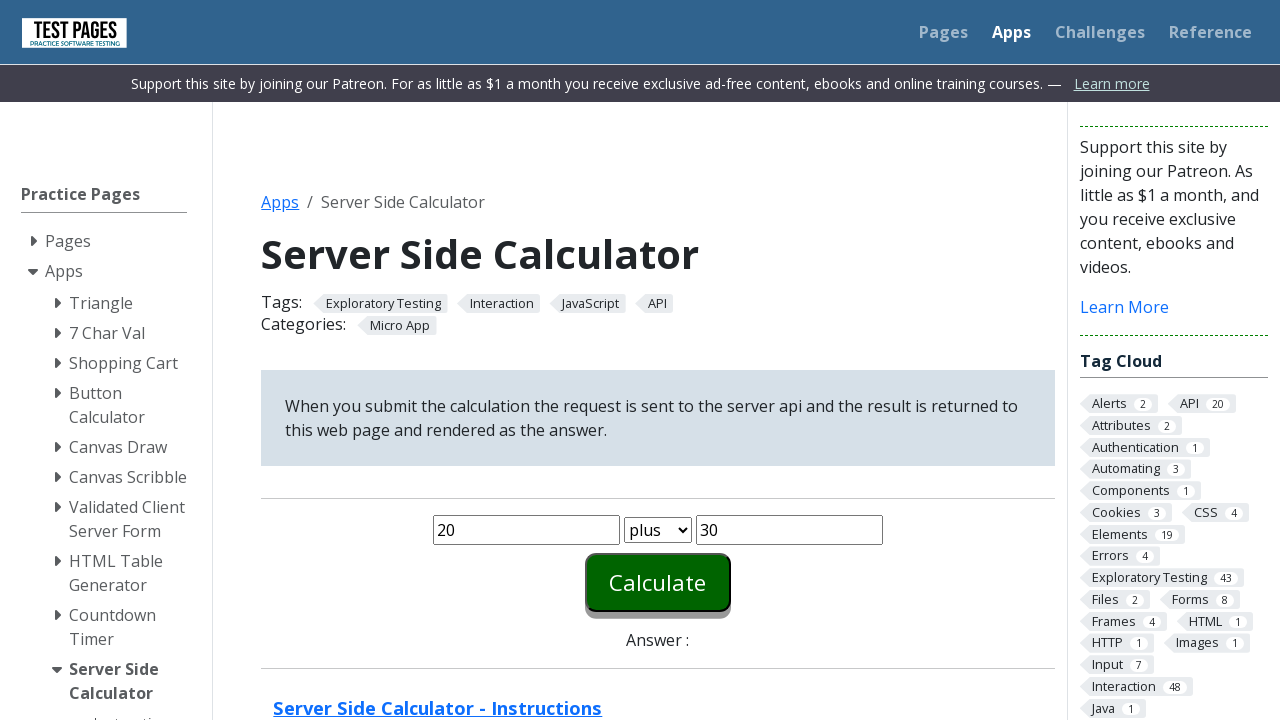

Result is displayed in the answer field
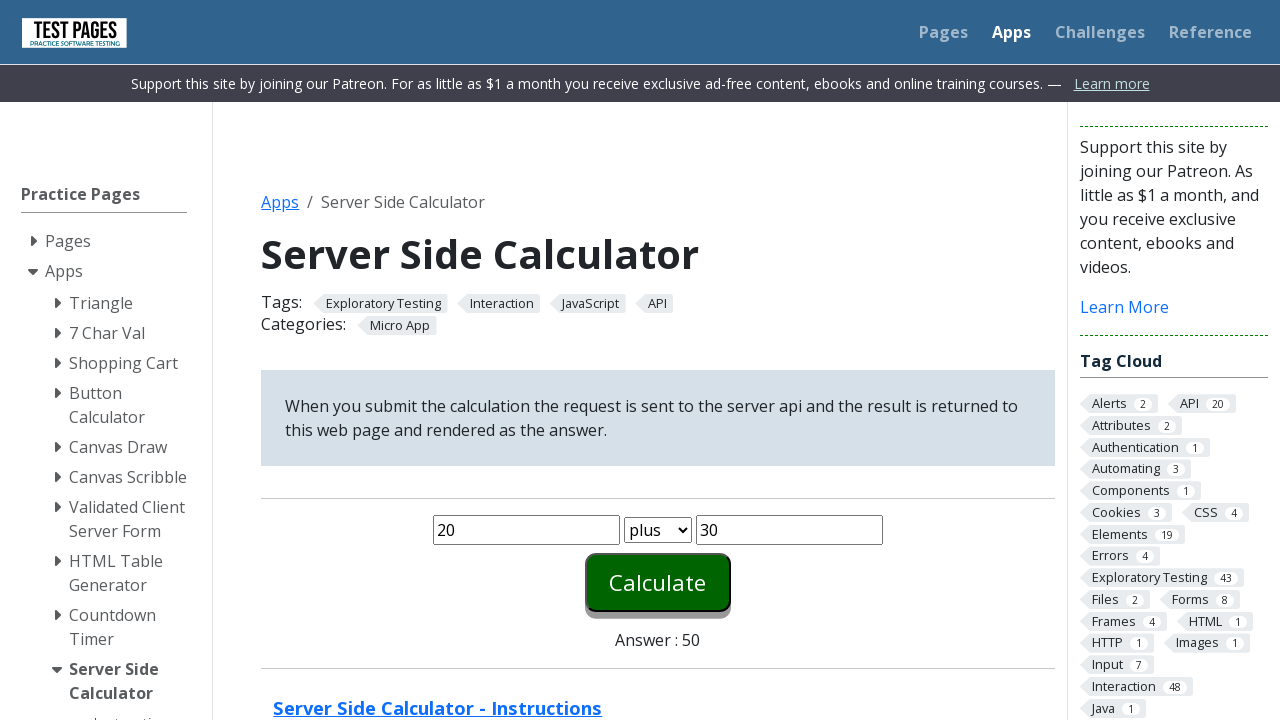

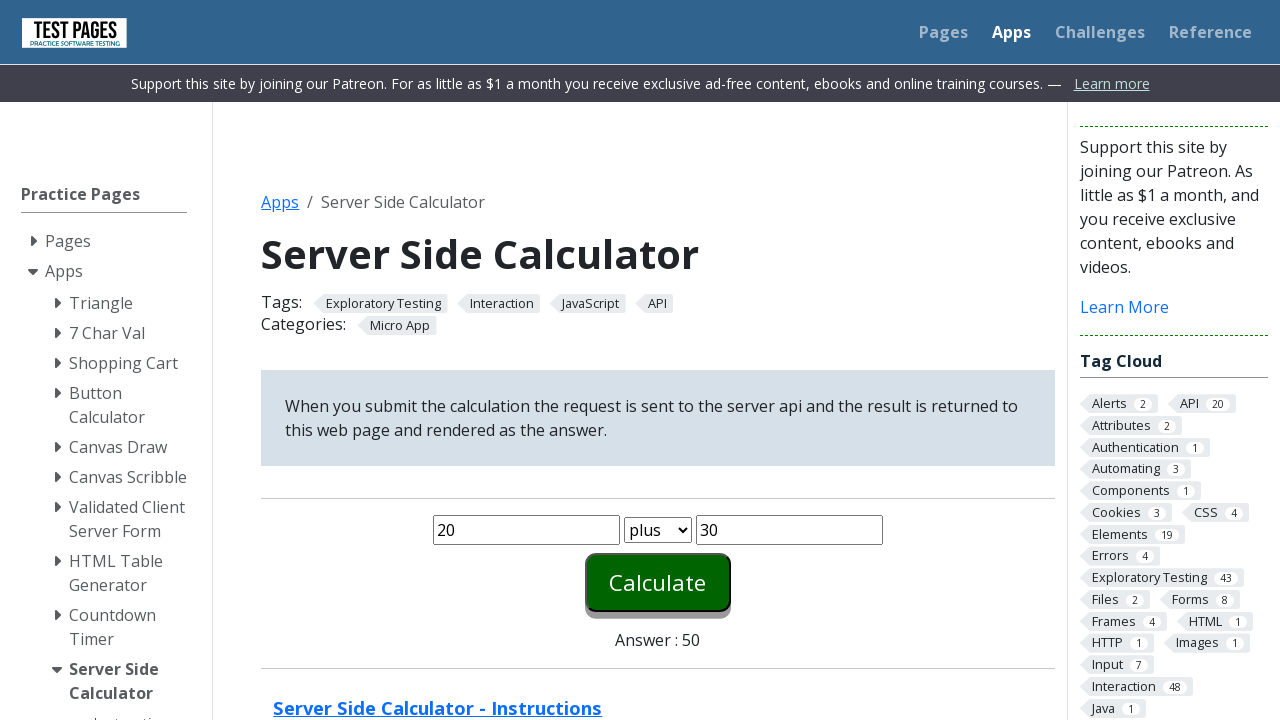